Simple test that navigates to the CSDN website (Chinese technology community) and verifies the page loads successfully.

Starting URL: https://www.csdn.net/

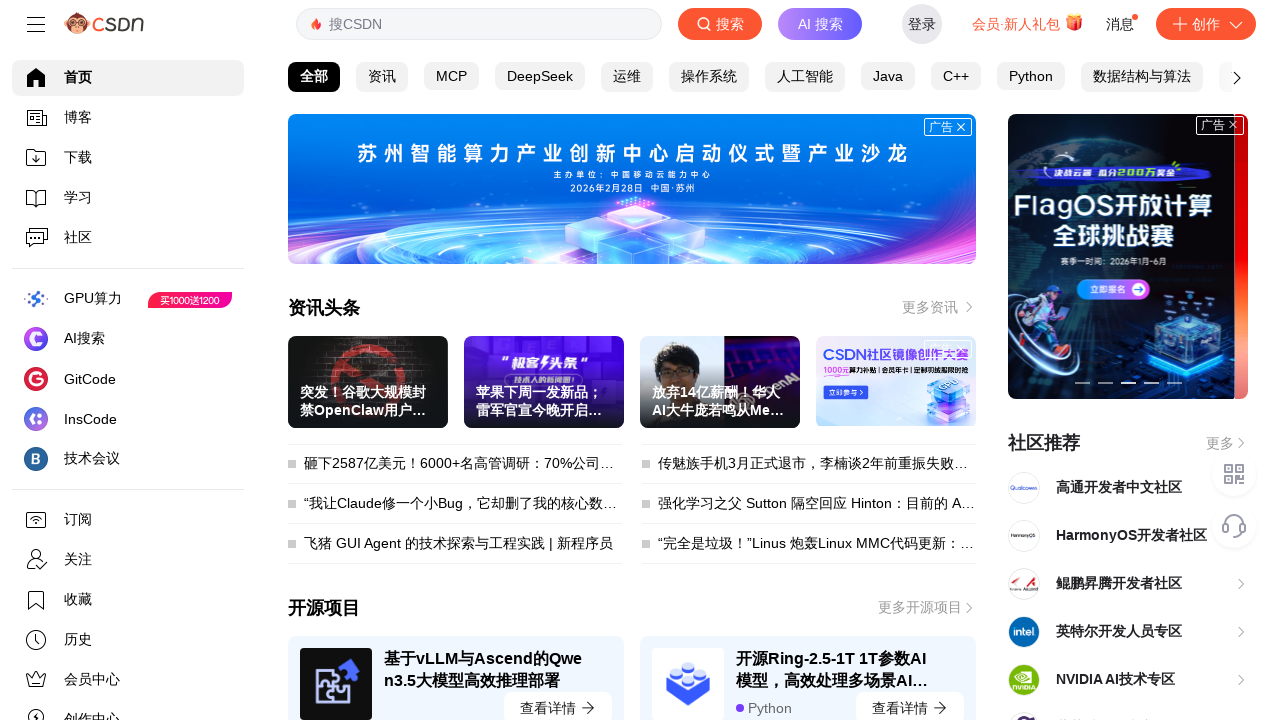

CSDN website page loaded with domcontentloaded state
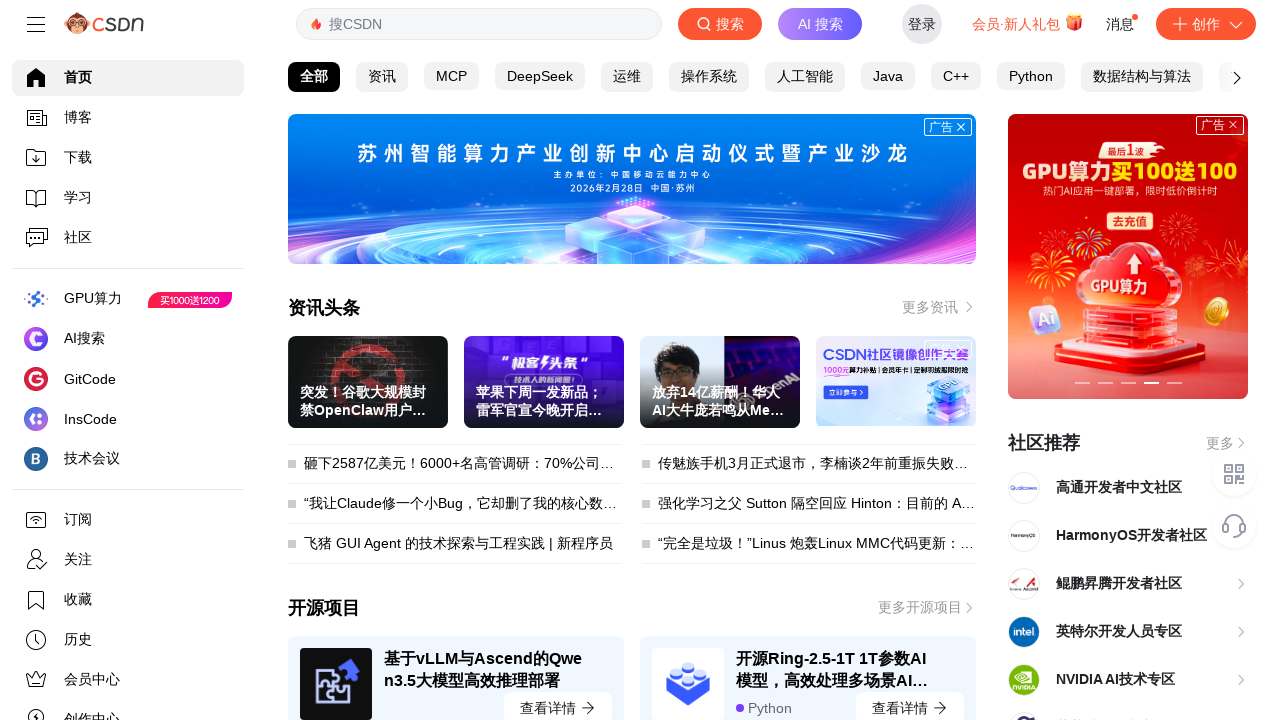

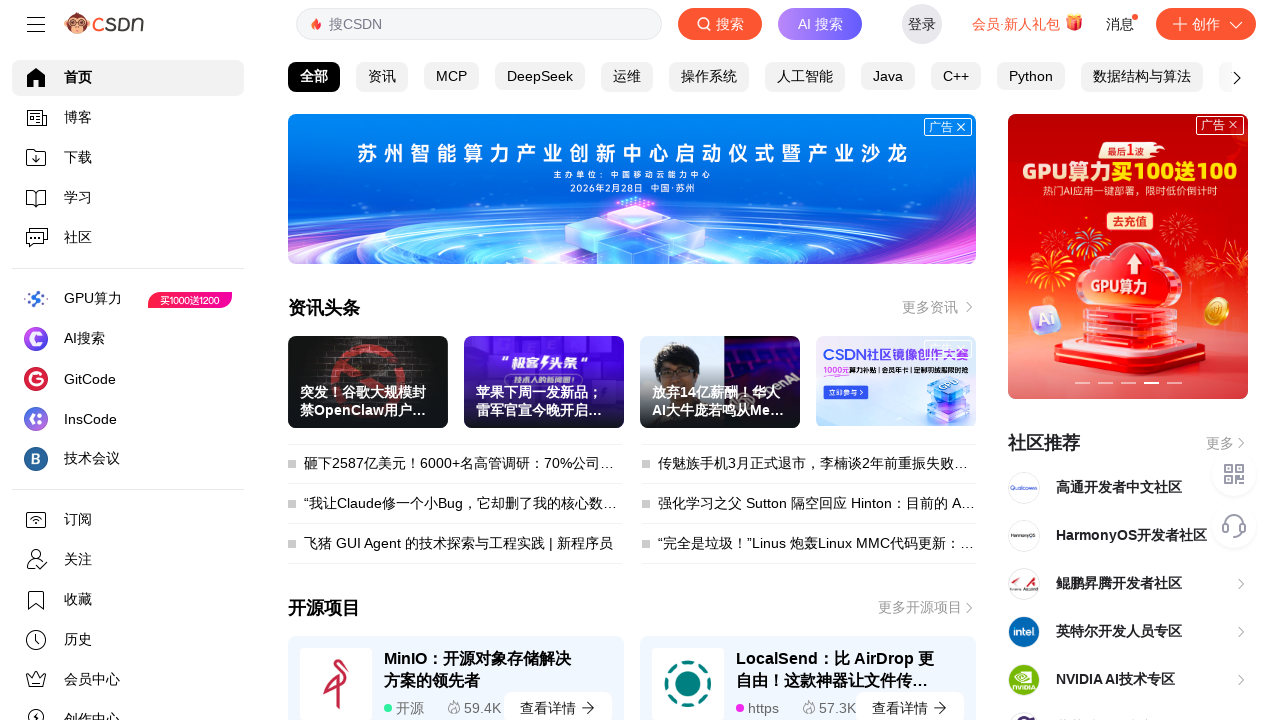